Tests the getAttribute functionality by navigating to a test page and retrieving the value attribute from a textbox element to verify it exists and contains expected data.

Starting URL: http://omayo.blogspot.com/

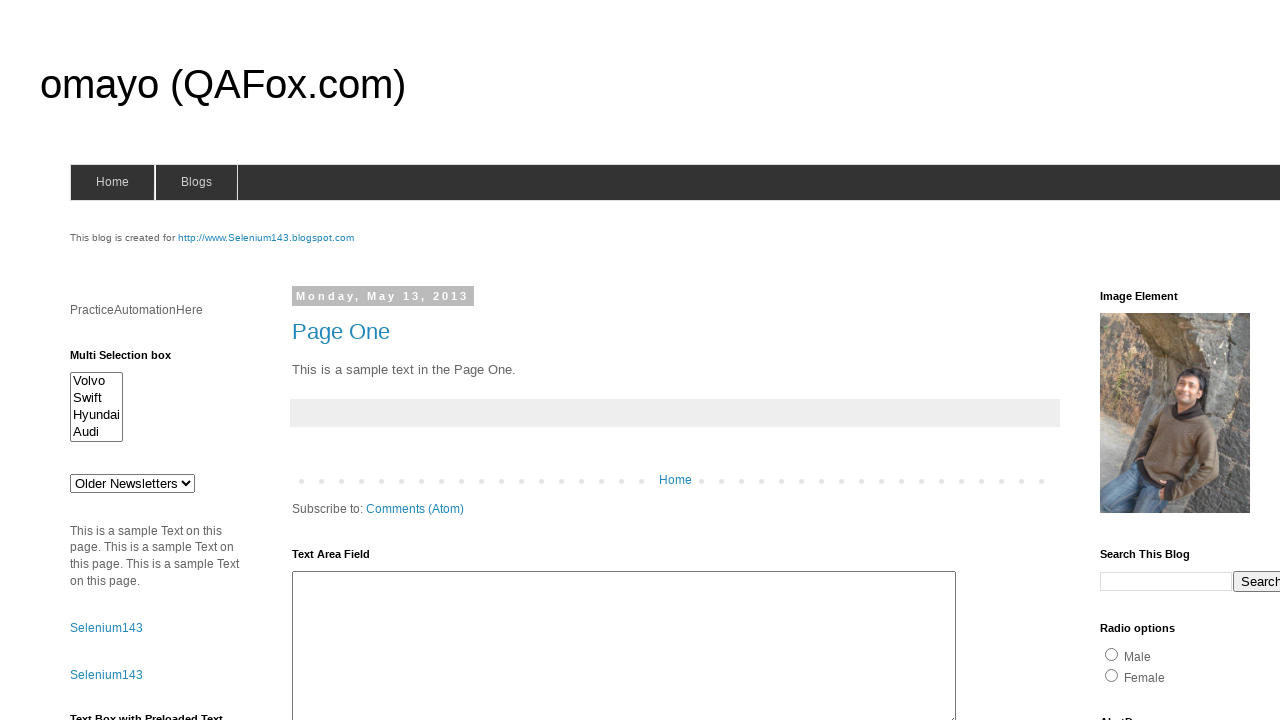

Navigated to test page at http://omayo.blogspot.com/
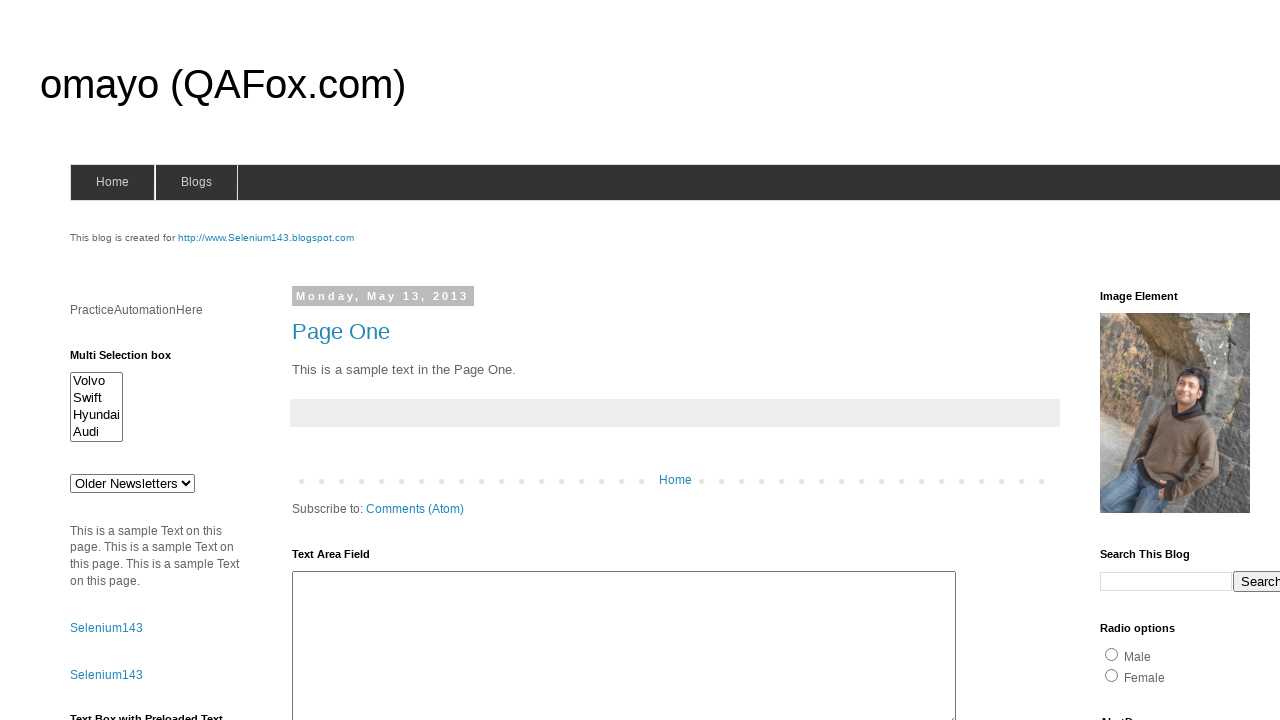

Located textbox element with id 'textbox1'
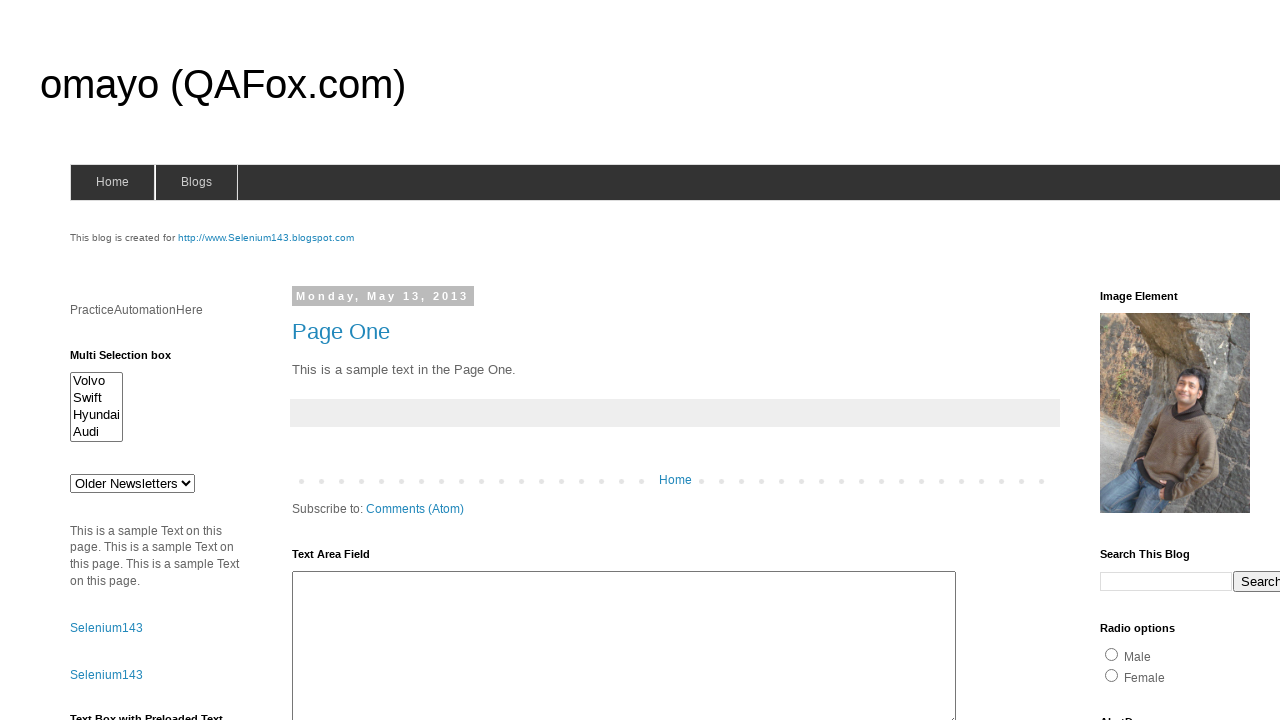

Textbox element became visible
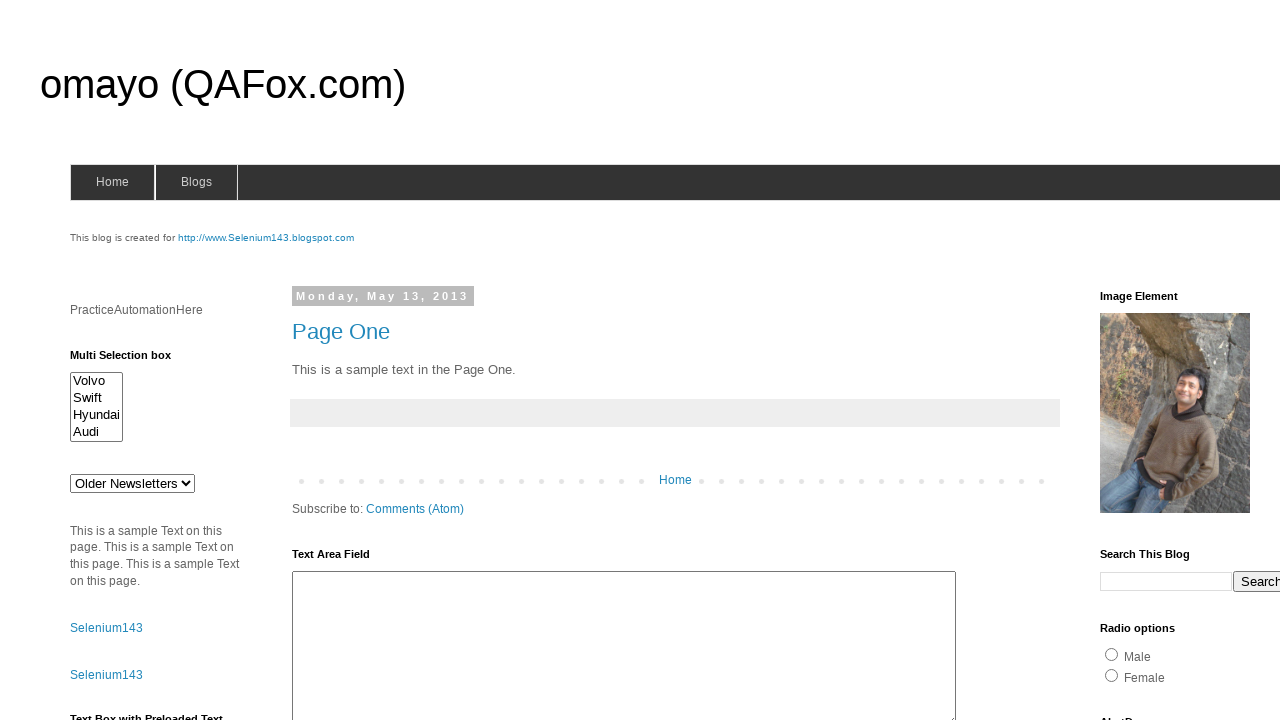

Retrieved value attribute from textbox: 'Selenium WebDriver'
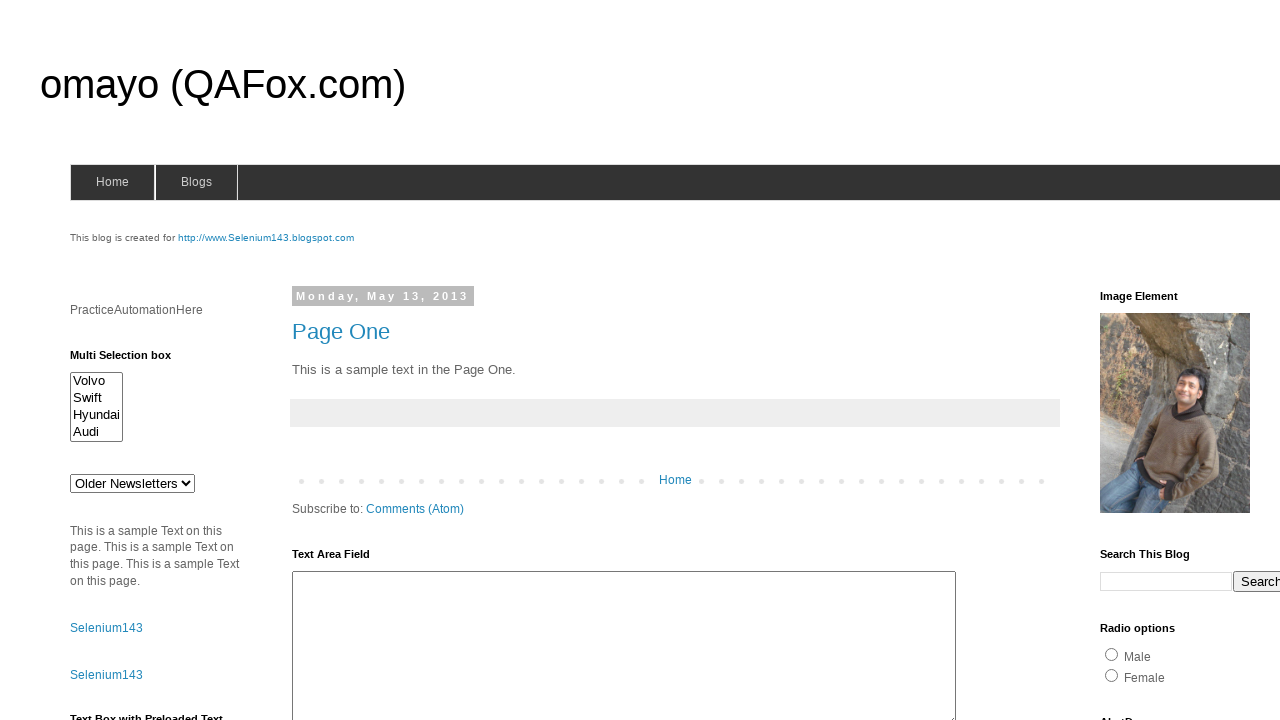

Assertion passed: textbox value attribute exists and is not None
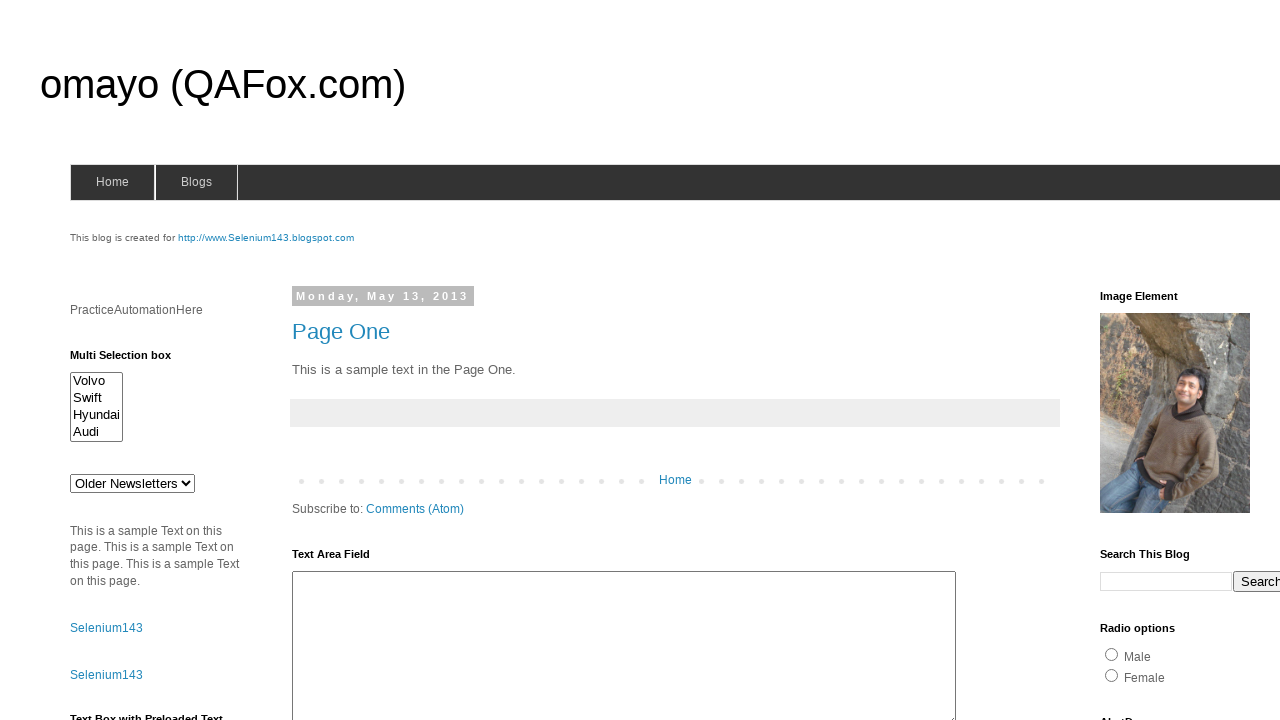

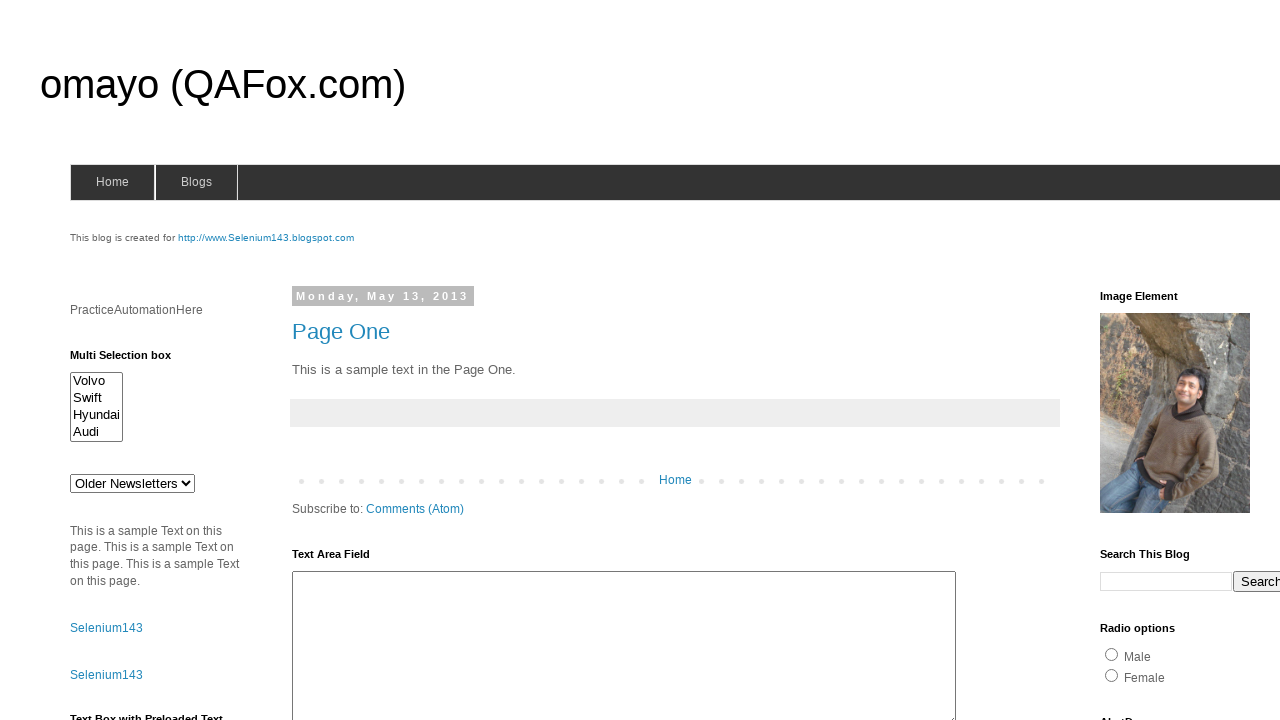